Tests mouse hover functionality by hovering over an "Automation Tools" button to reveal a dropdown menu, then clicking on the "Appium" link from the dropdown options.

Starting URL: http://seleniumpractise.blogspot.com/2016/08/how-to-perform-mouse-hover-in-selenium.html

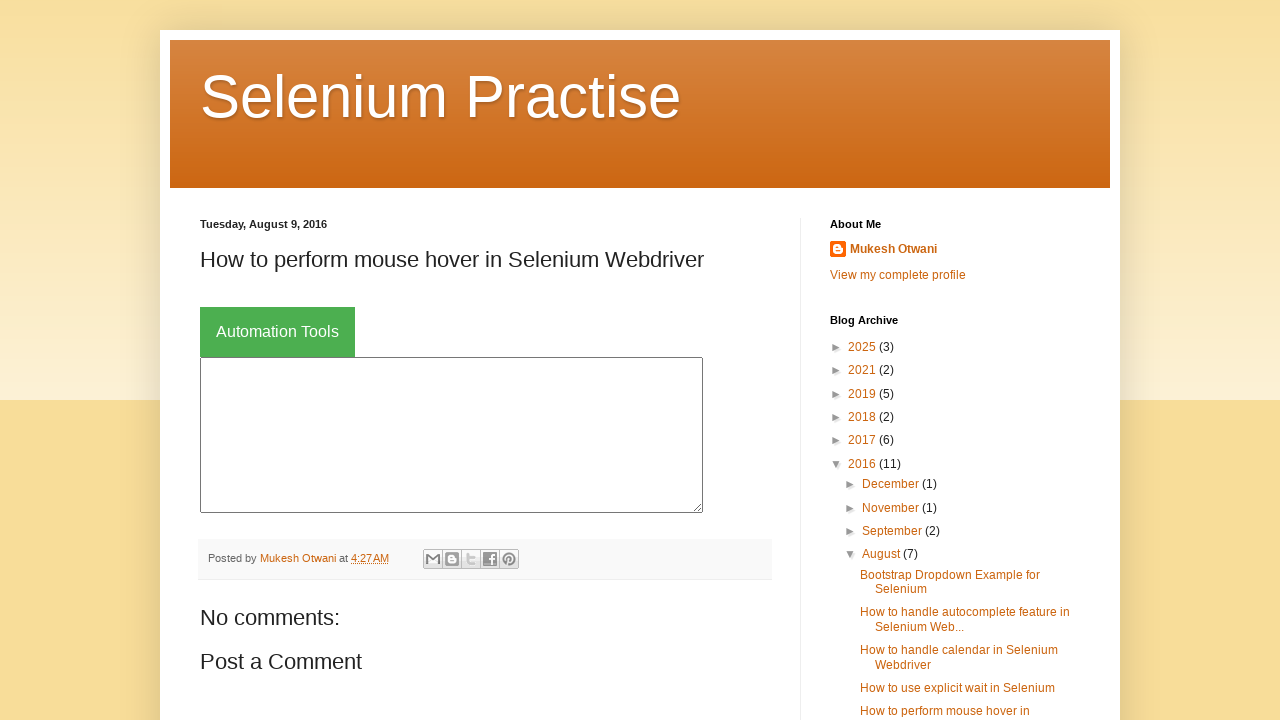

Navigated to mouse hover demo page
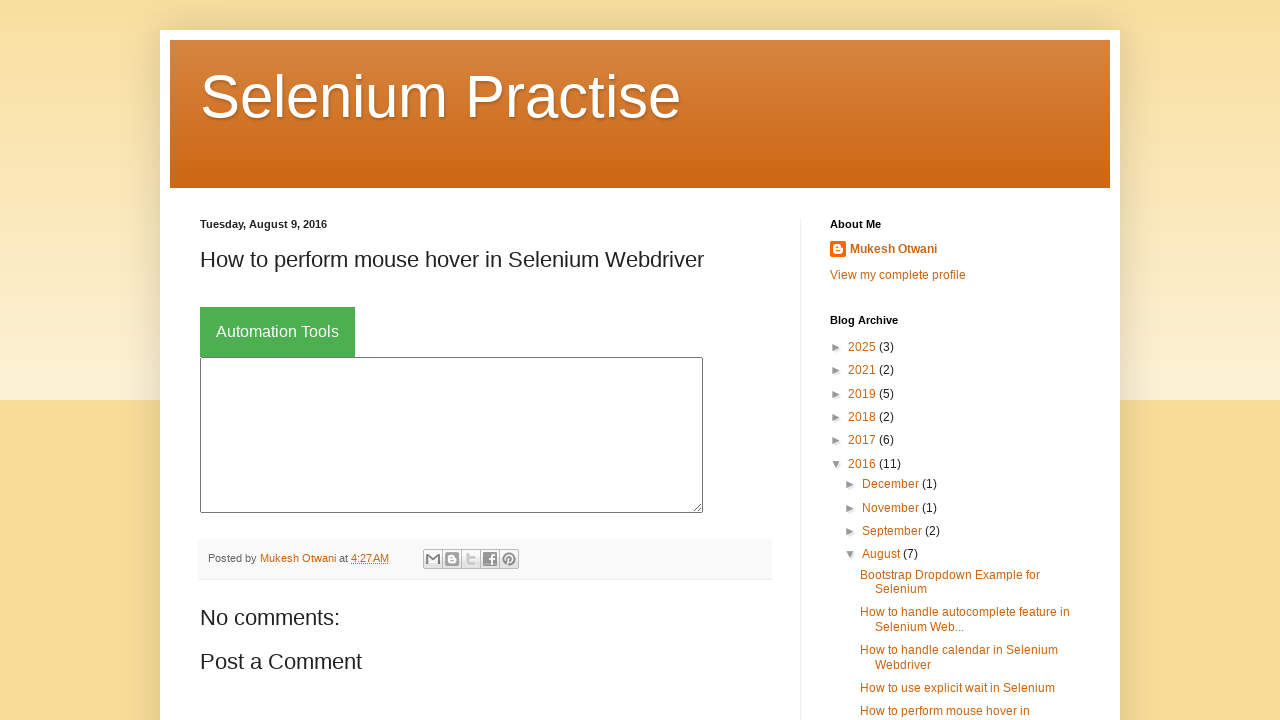

Hovered over 'Automation Tools' button to reveal dropdown menu at (278, 332) on xpath=//button[text()='Automation Tools']
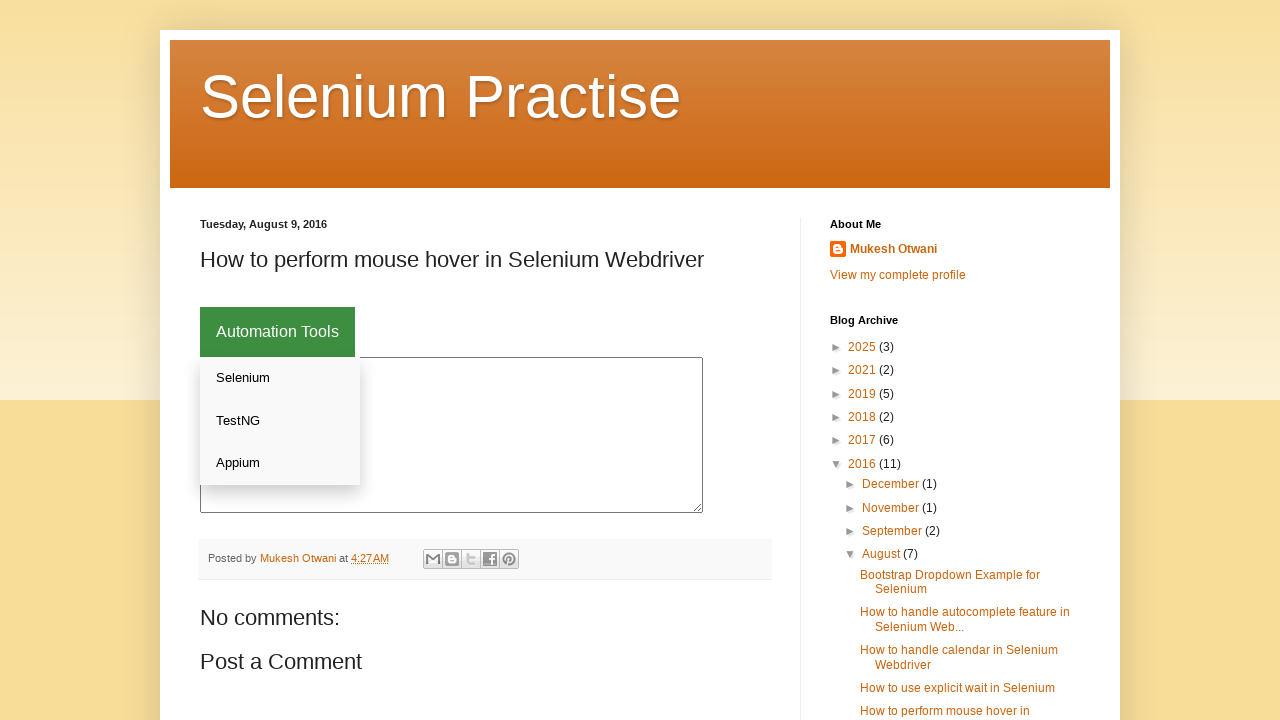

Dropdown menu content became visible
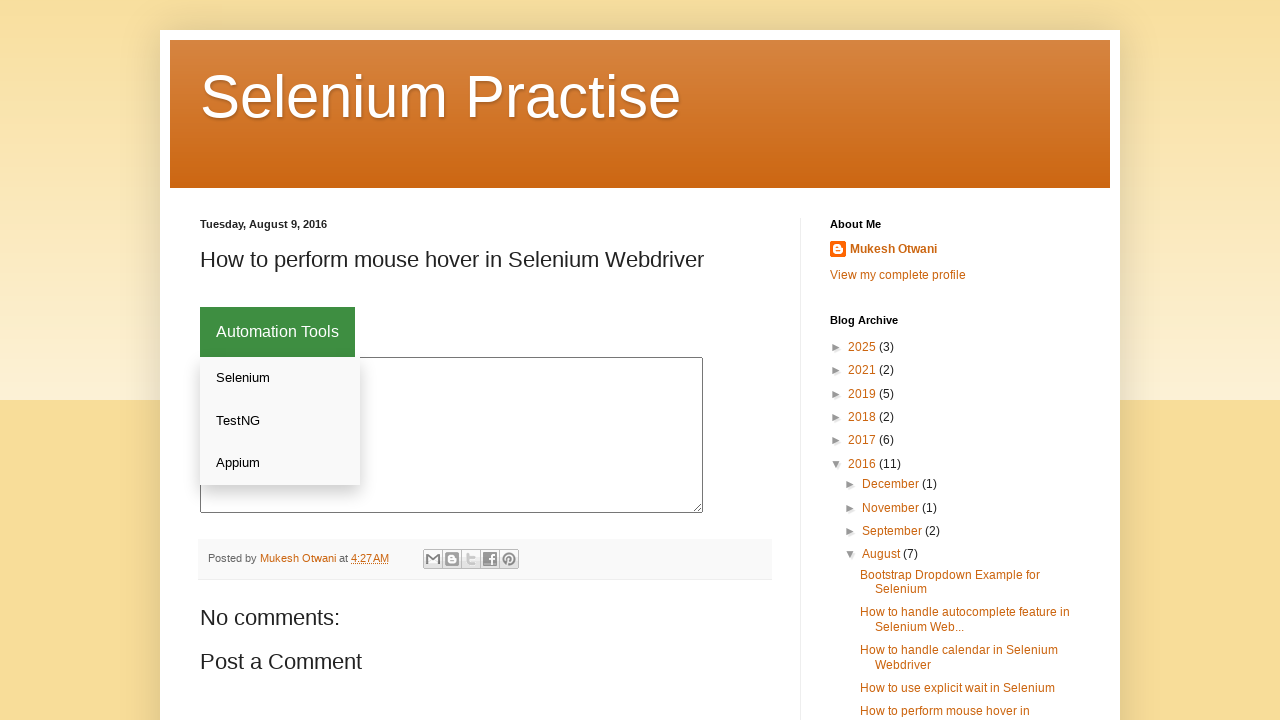

Clicked on 'Appium' link from the dropdown menu at (280, 463) on div.dropdown-content a >> internal:has-text="Appium"i
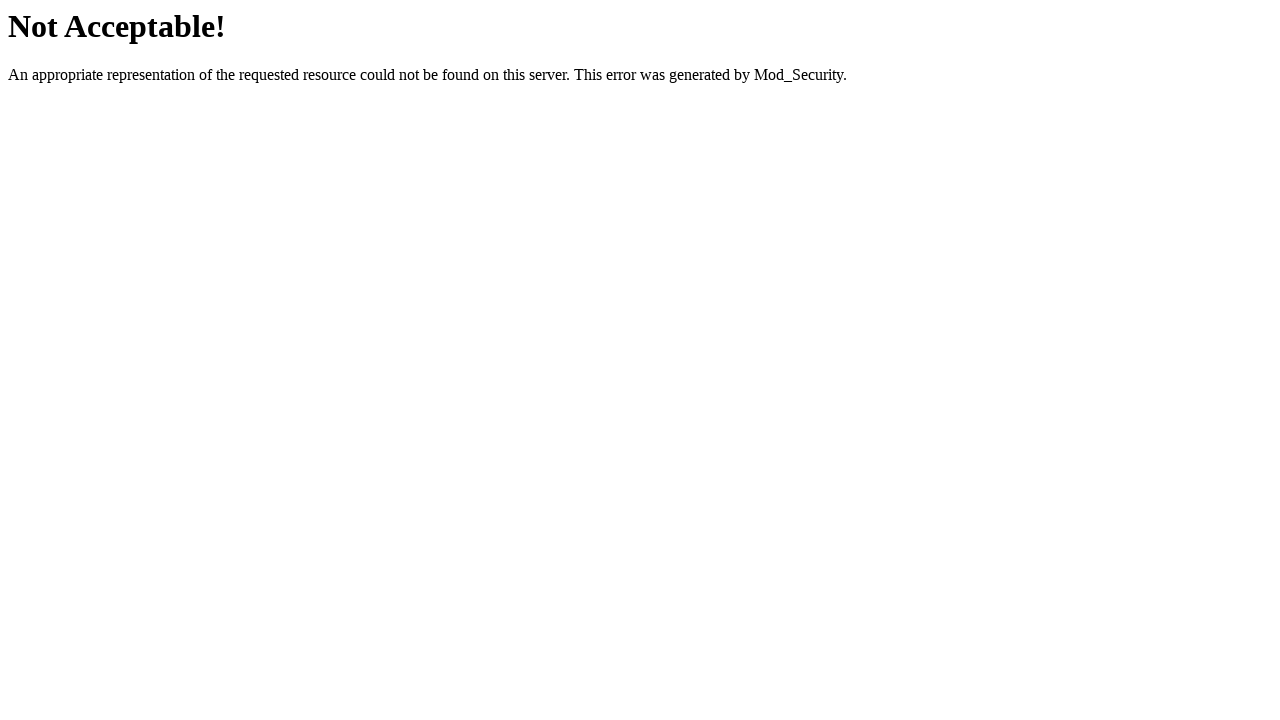

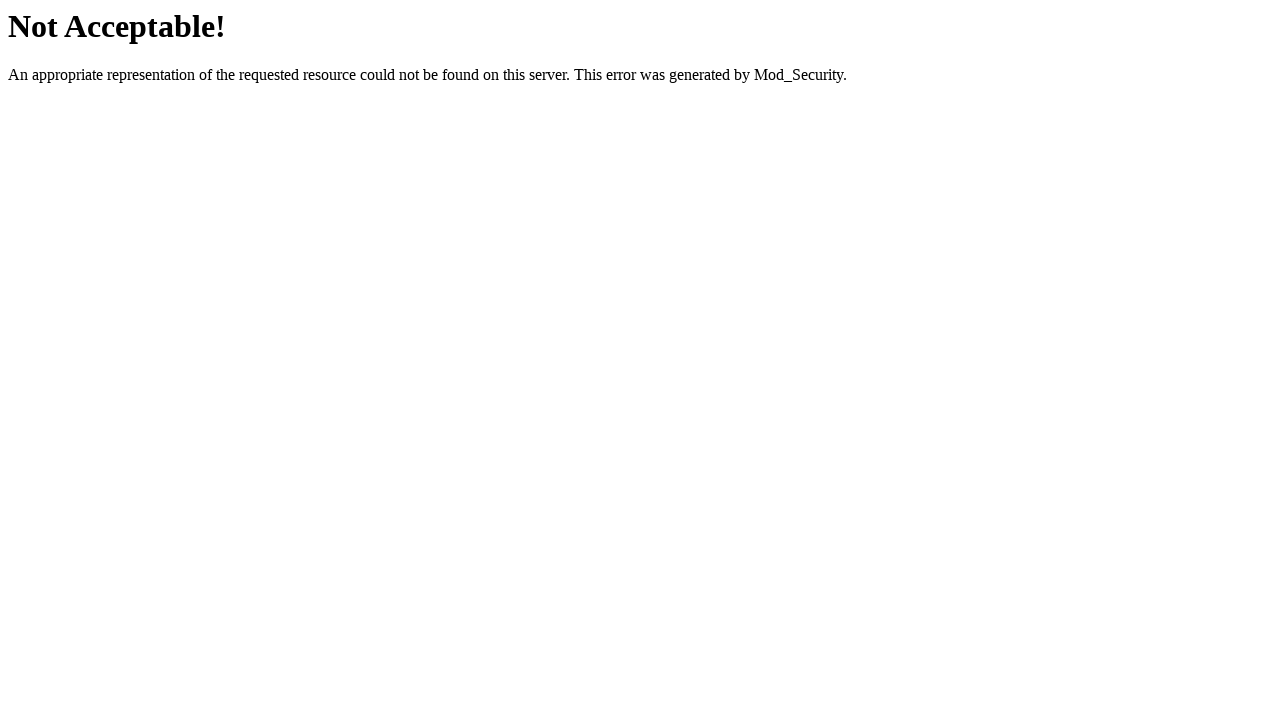